Tests a horizontal range slider by dragging it left and right to adjust values

Starting URL: https://rangeslider.js.org

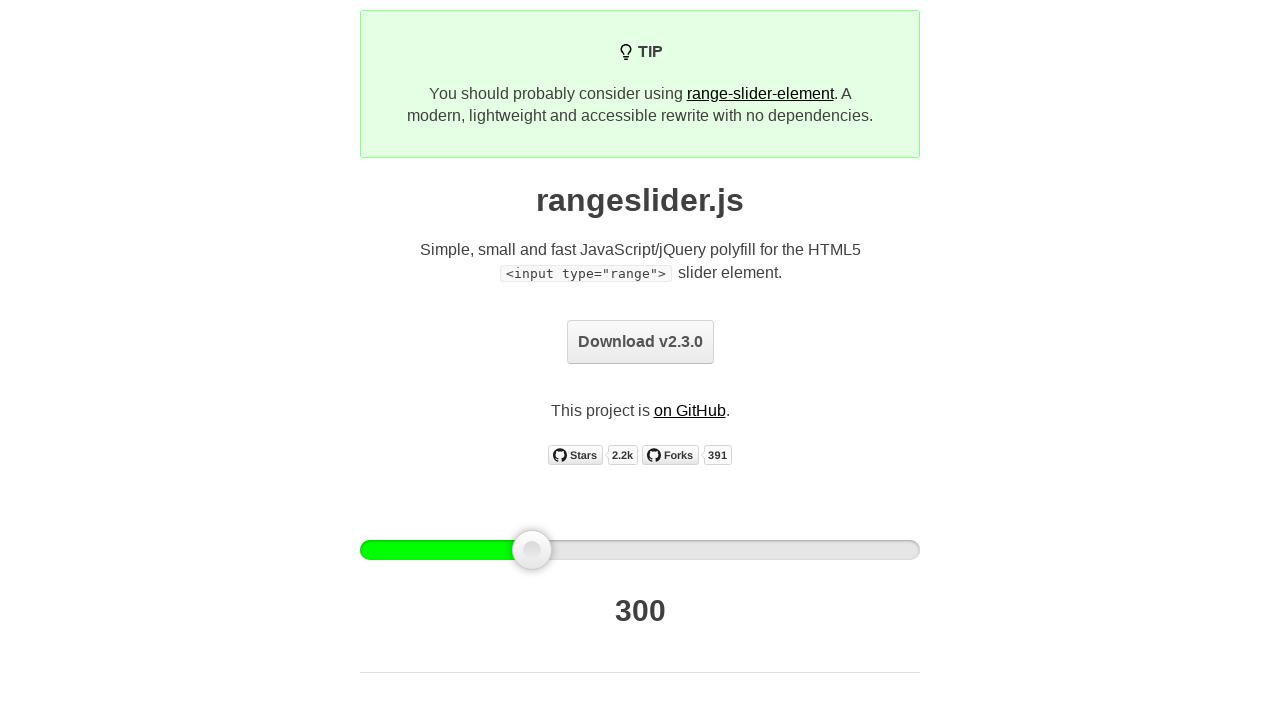

Located the horizontal slider handle element
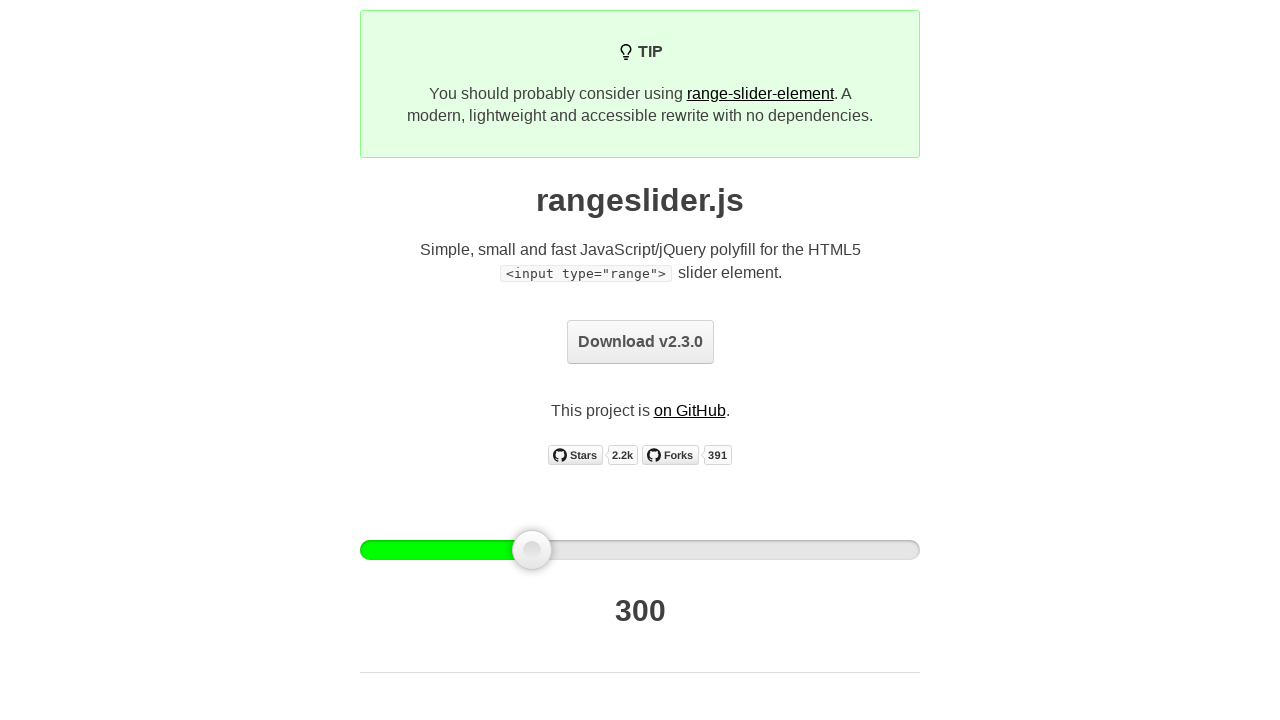

Retrieved bounding box of slider handle
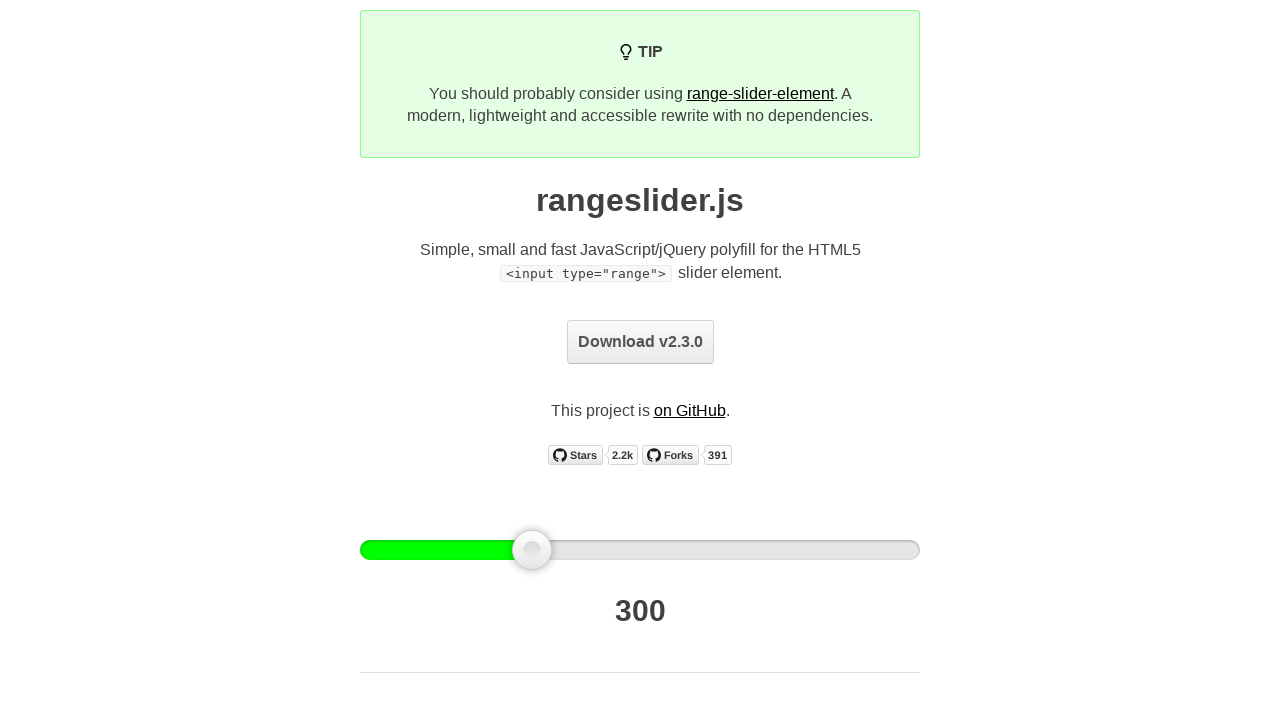

Moved mouse to center of slider handle at (532, 550)
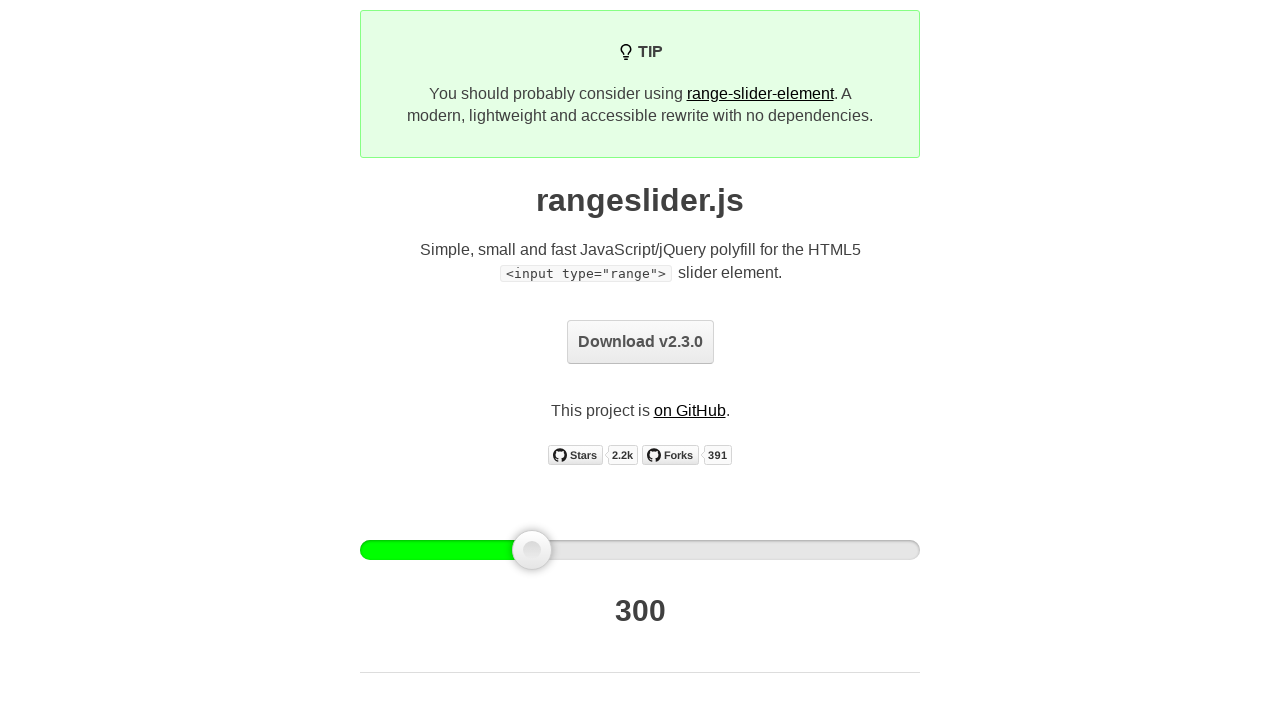

Pressed mouse button down on slider handle at (532, 550)
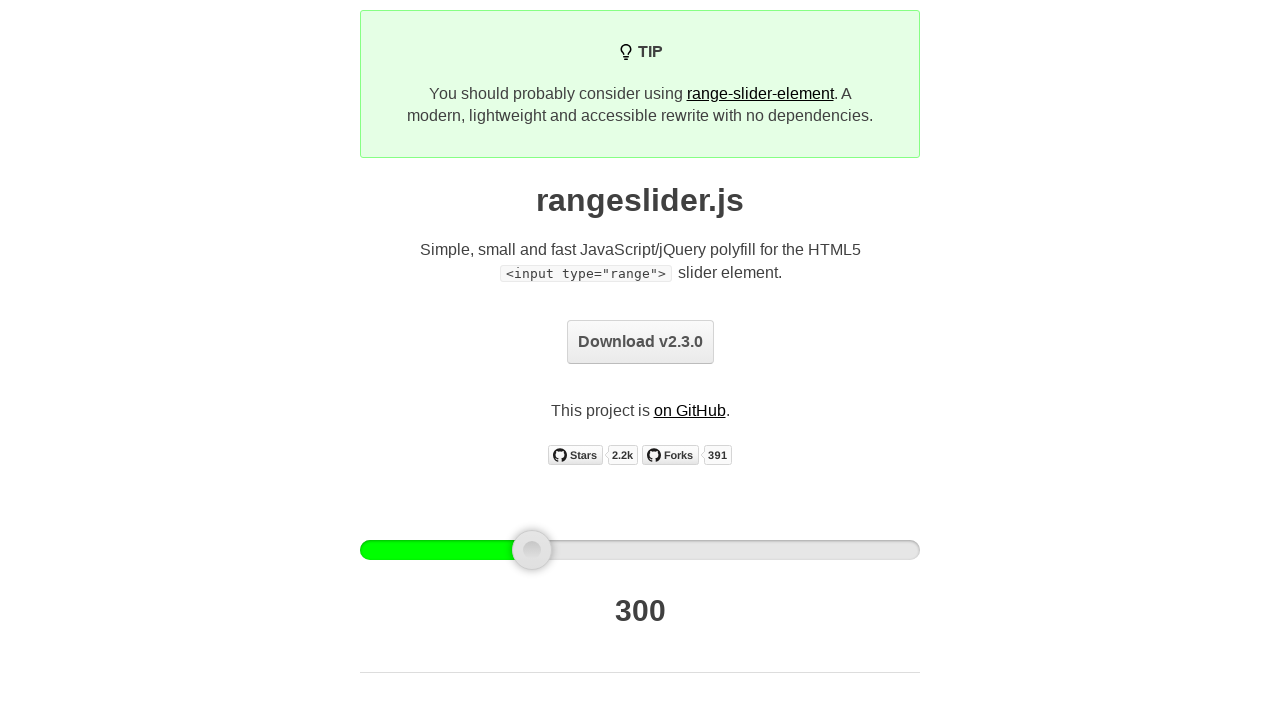

Dragged slider handle 300 pixels to the right at (832, 550)
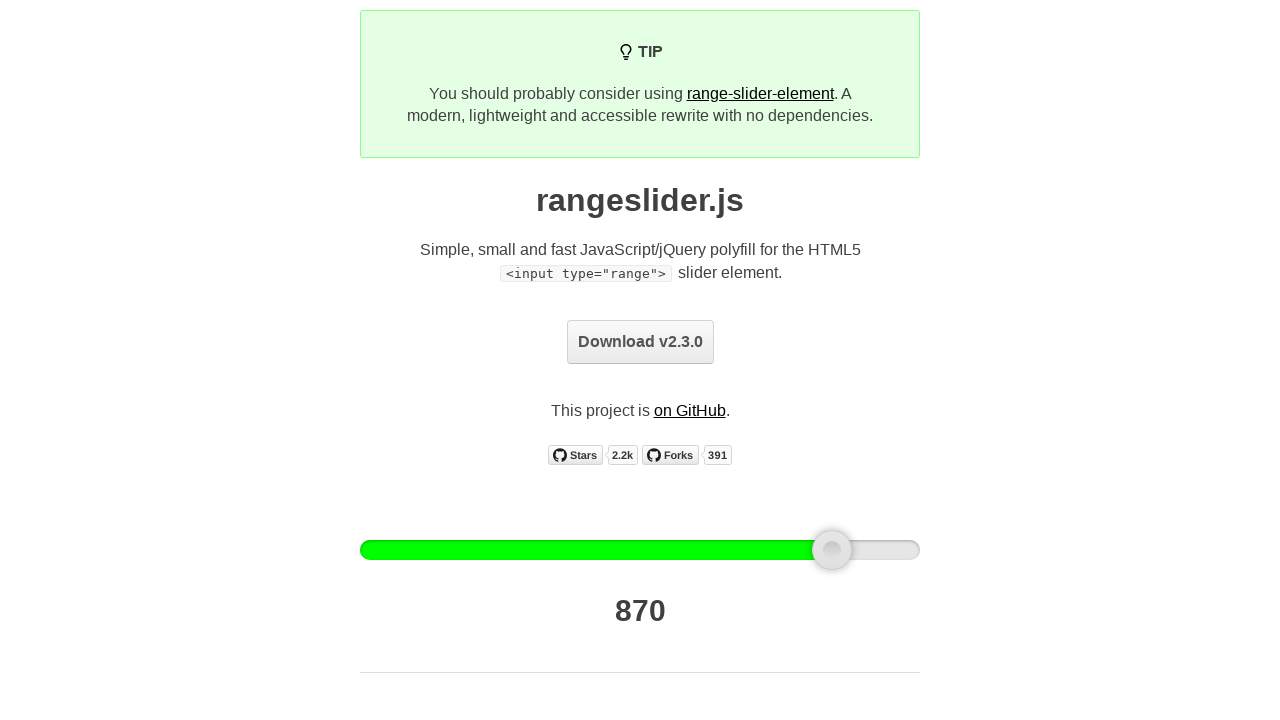

Released mouse button to complete rightward drag at (832, 550)
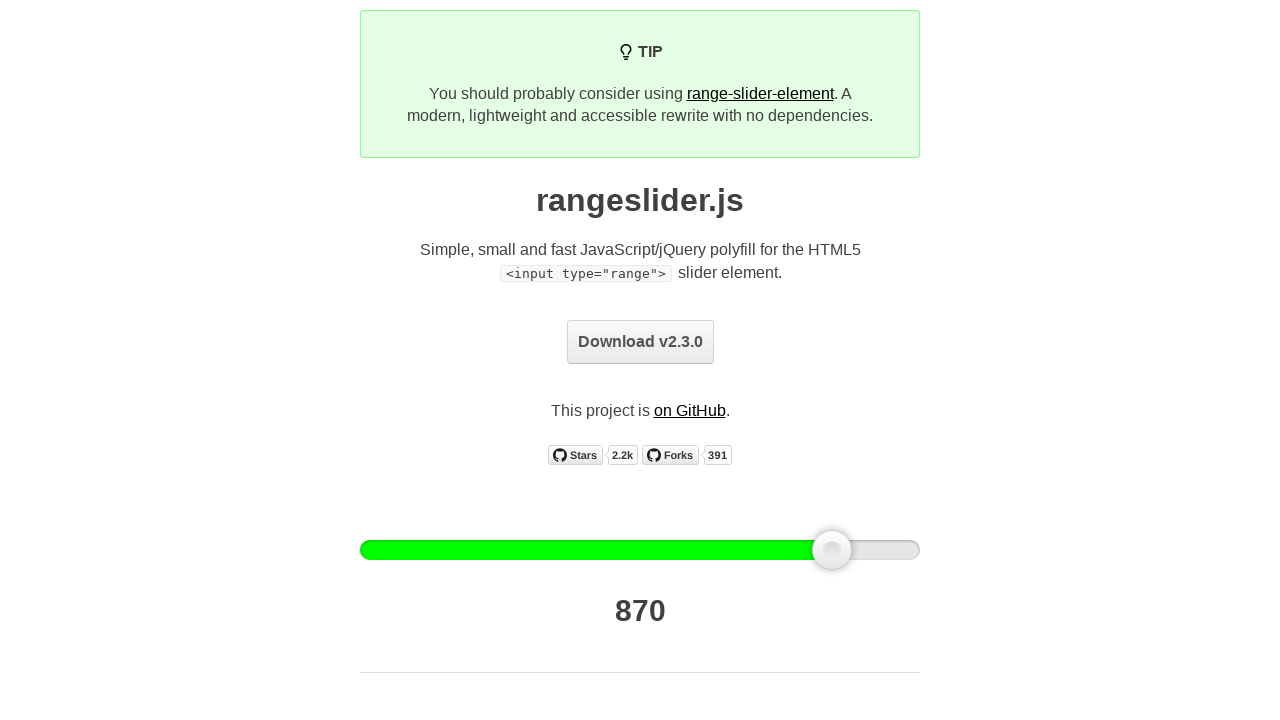

Waited 2 seconds for slider animation to complete
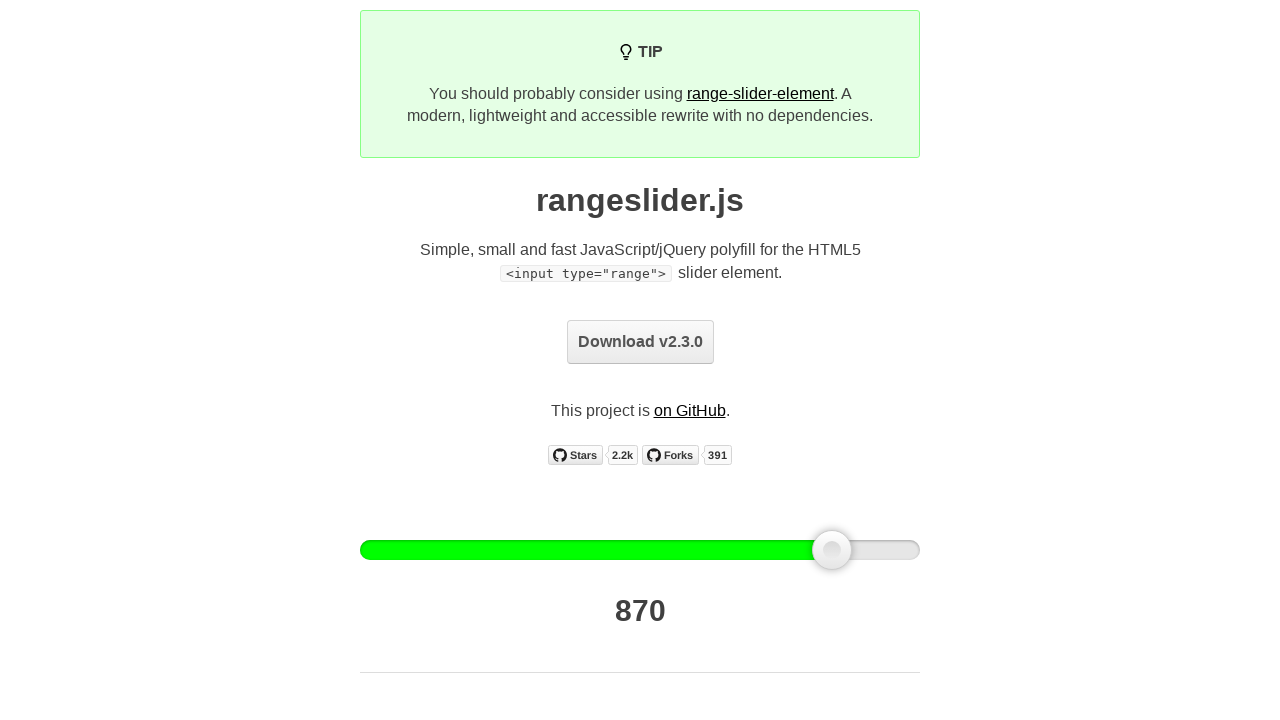

Moved mouse to current slider handle position at (832, 550)
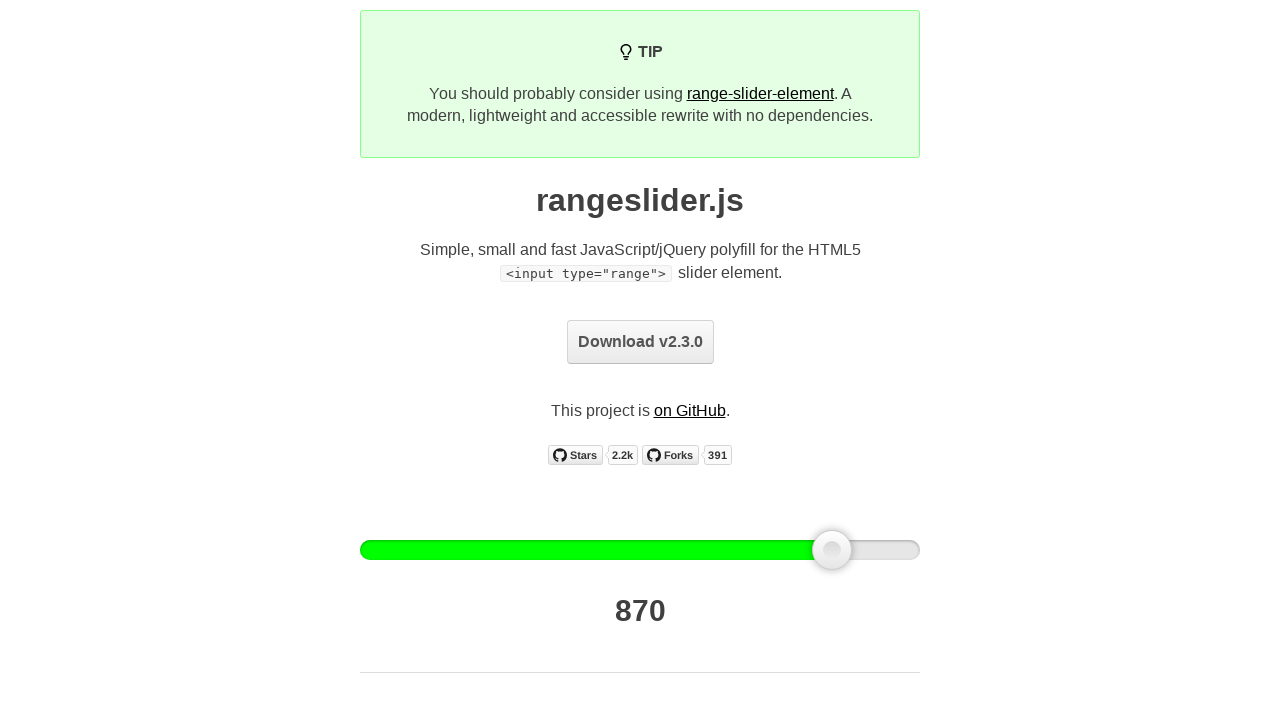

Pressed mouse button down on slider handle at (832, 550)
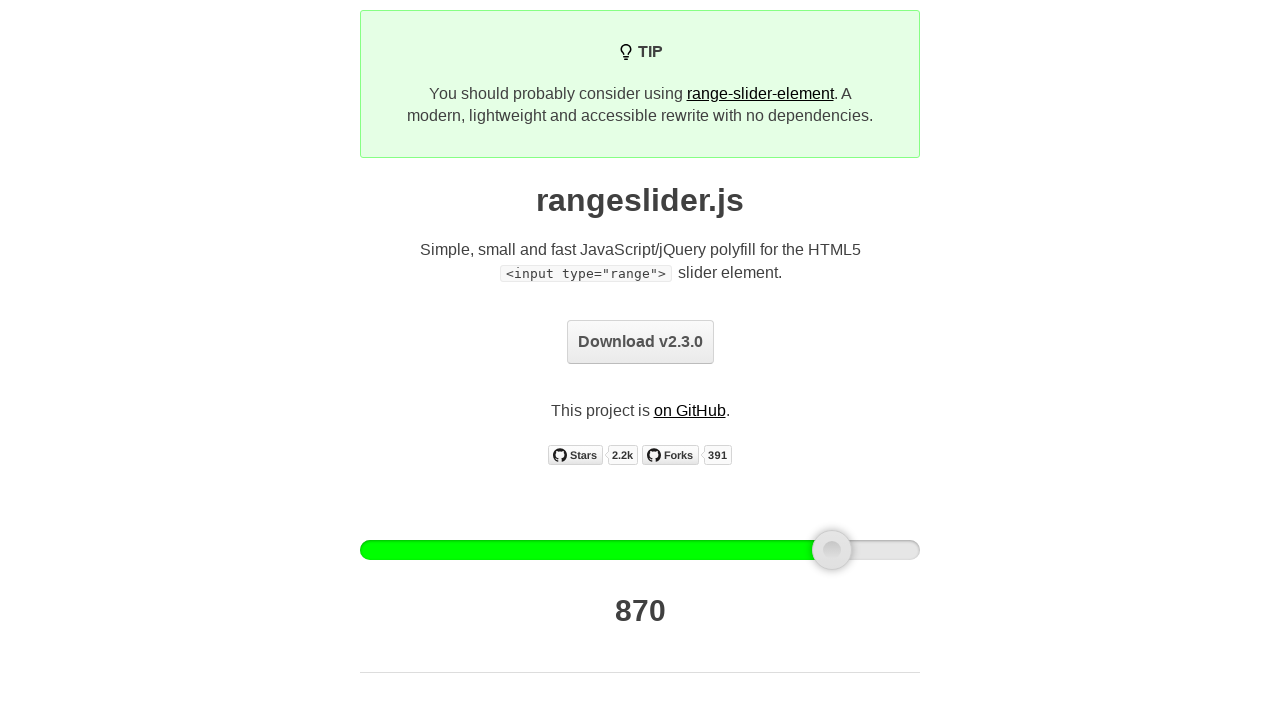

Dragged slider handle 300 pixels to the left at (532, 550)
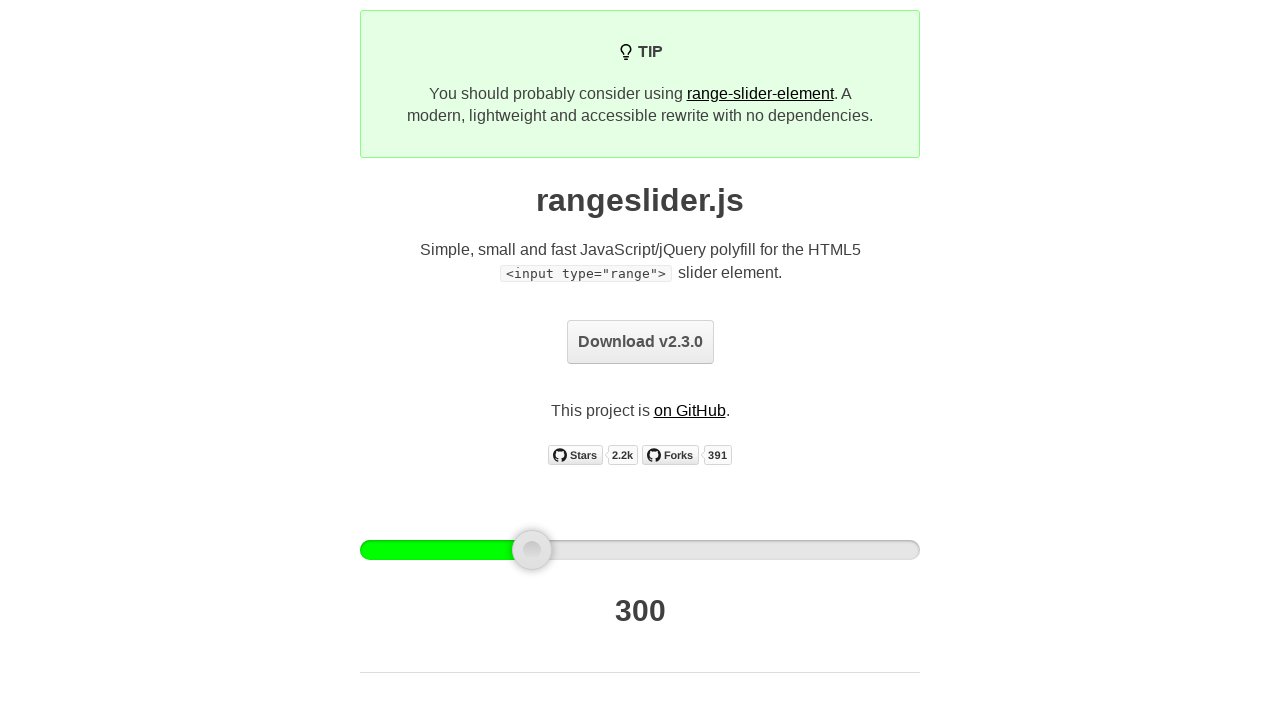

Released mouse button to complete leftward drag at (532, 550)
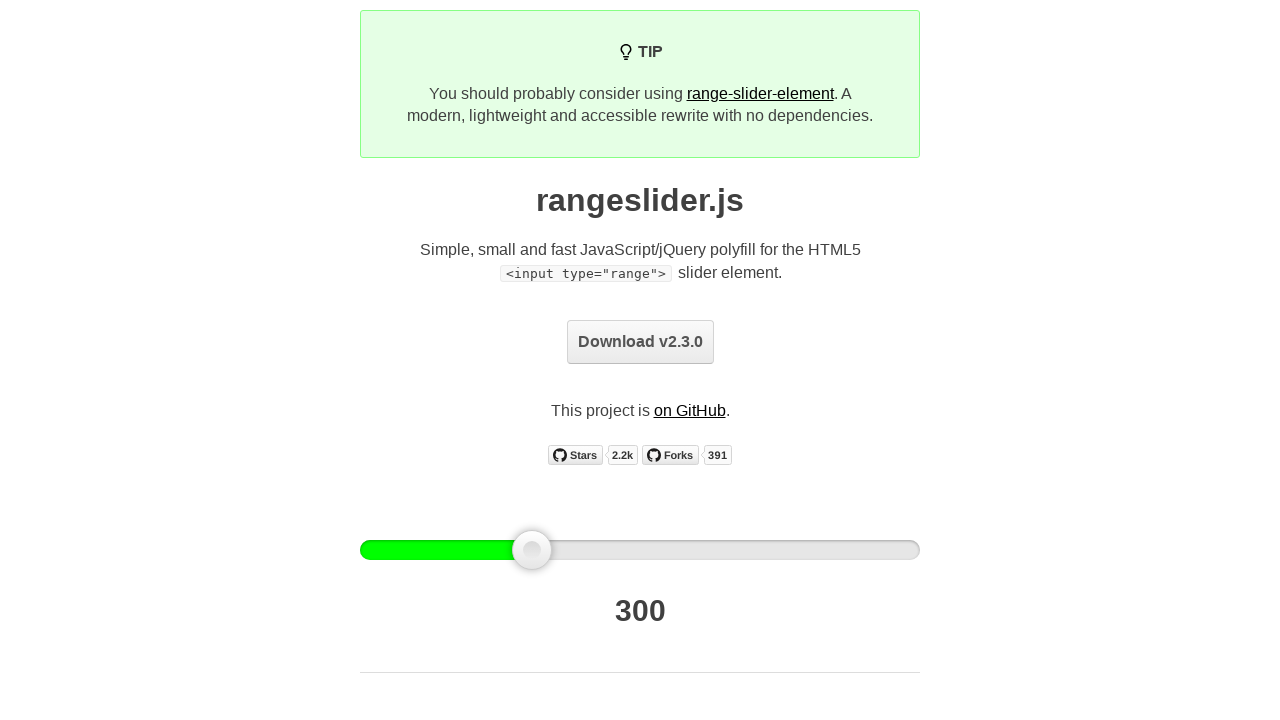

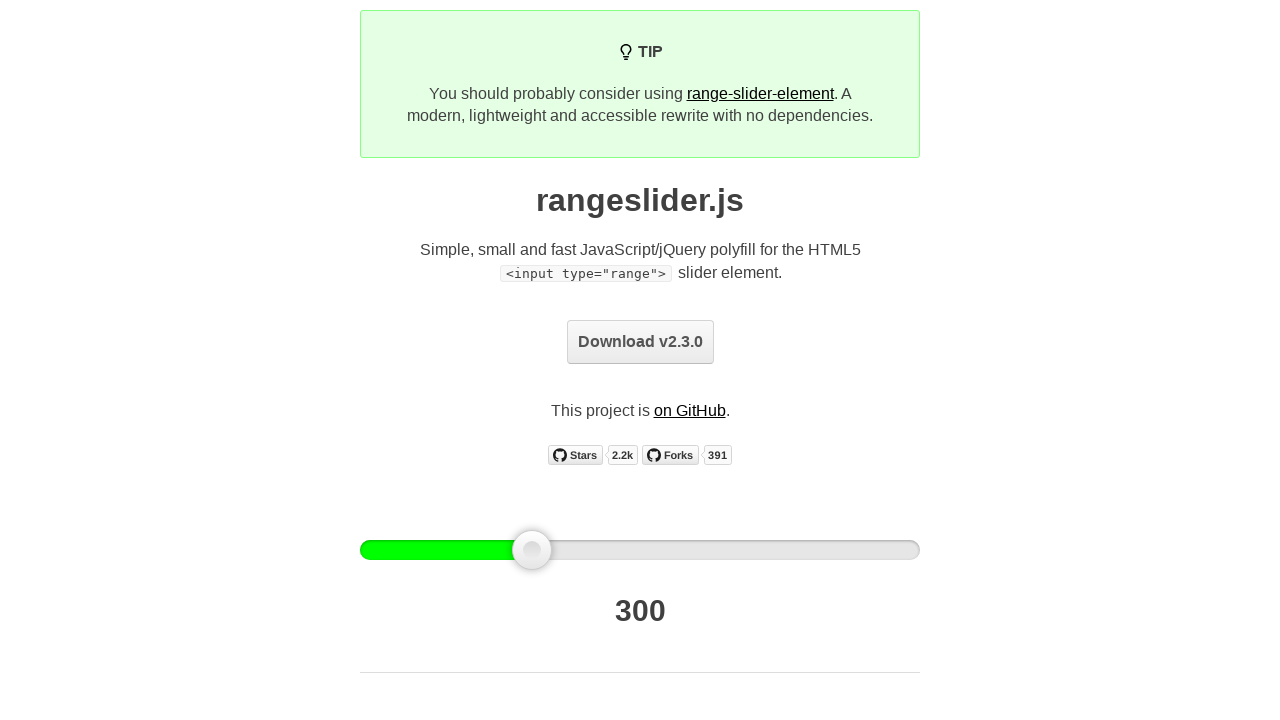